Tests the scooter rental order form by clicking the order button and filling out personal information fields including name, last name, address, metro station, and phone number.

Starting URL: https://qa-scooter.praktikum-services.ru/

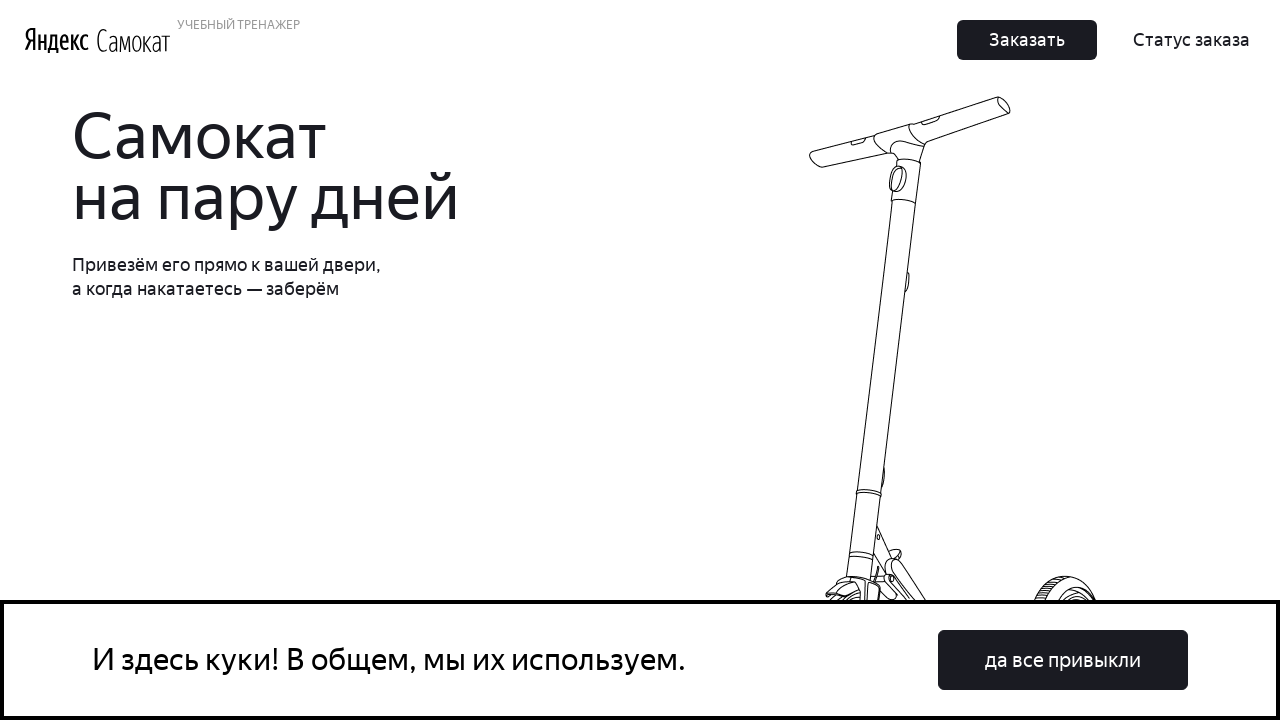

Clicked the top order button at (1027, 40) on button:has-text('Заказать'):visible >> nth=0
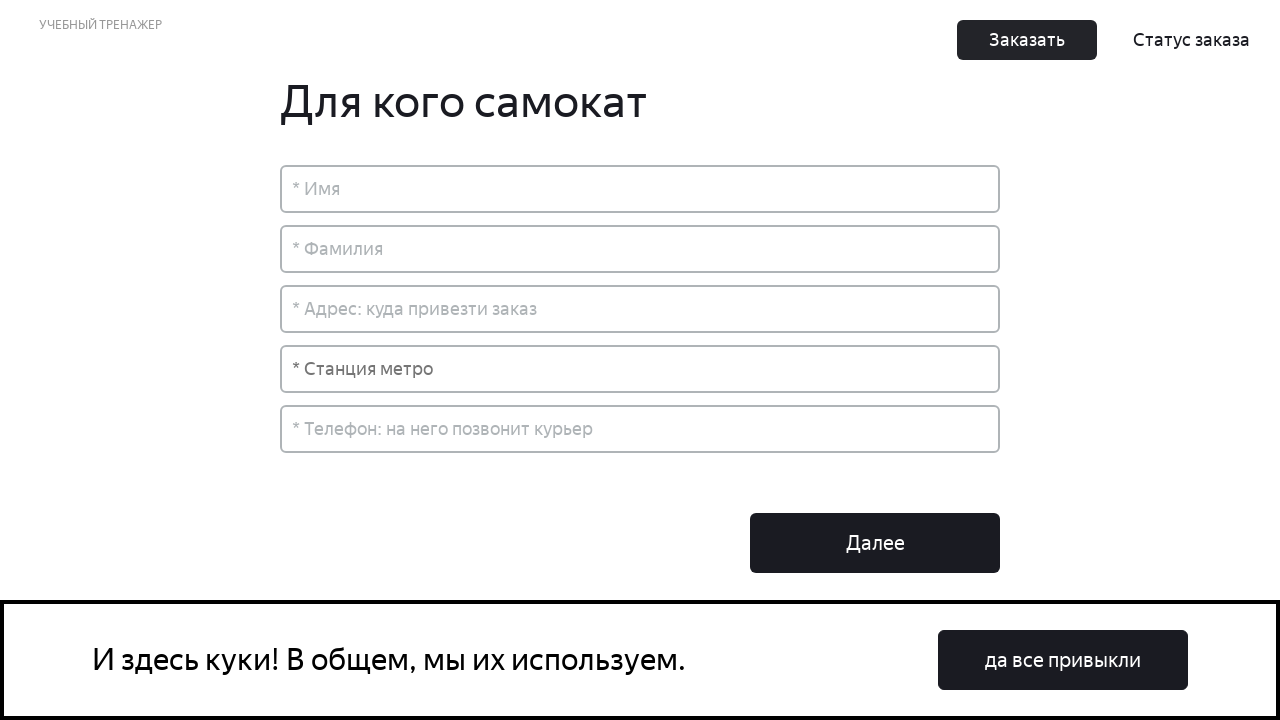

Clicked on name field at (640, 189) on input[placeholder*='Имя']
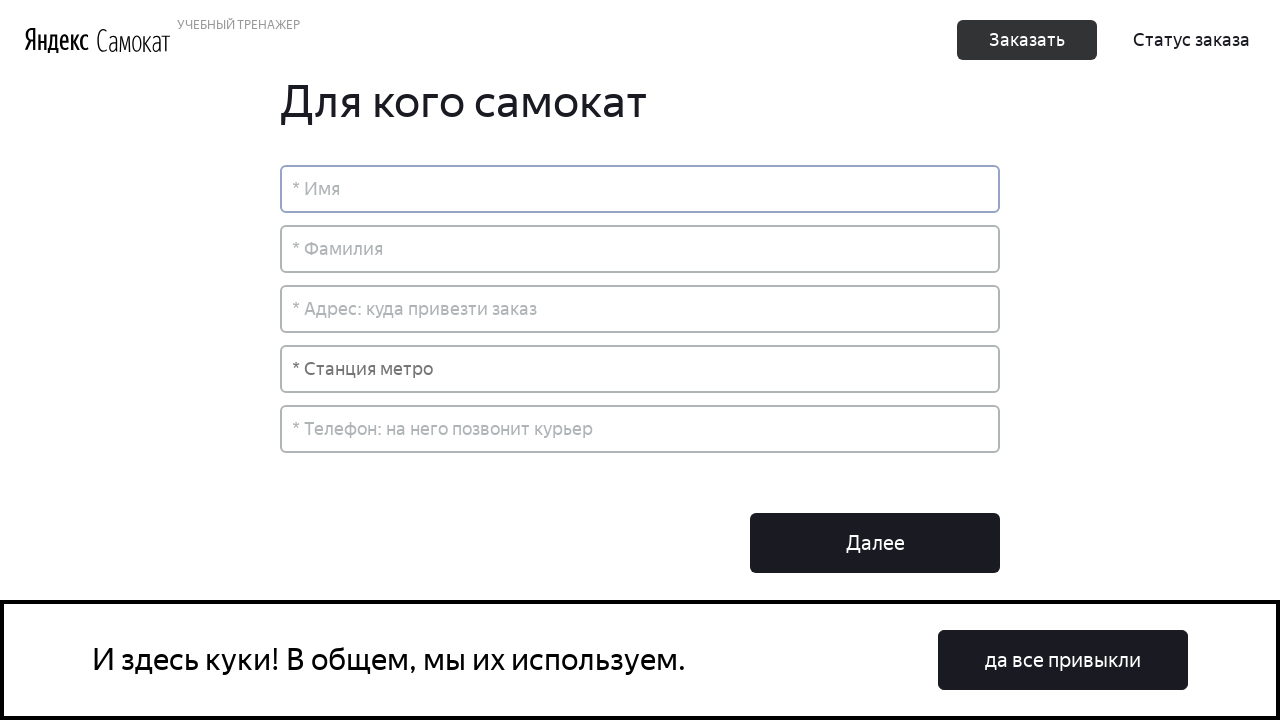

Filled name field with 'Анна' on input[placeholder*='Имя']
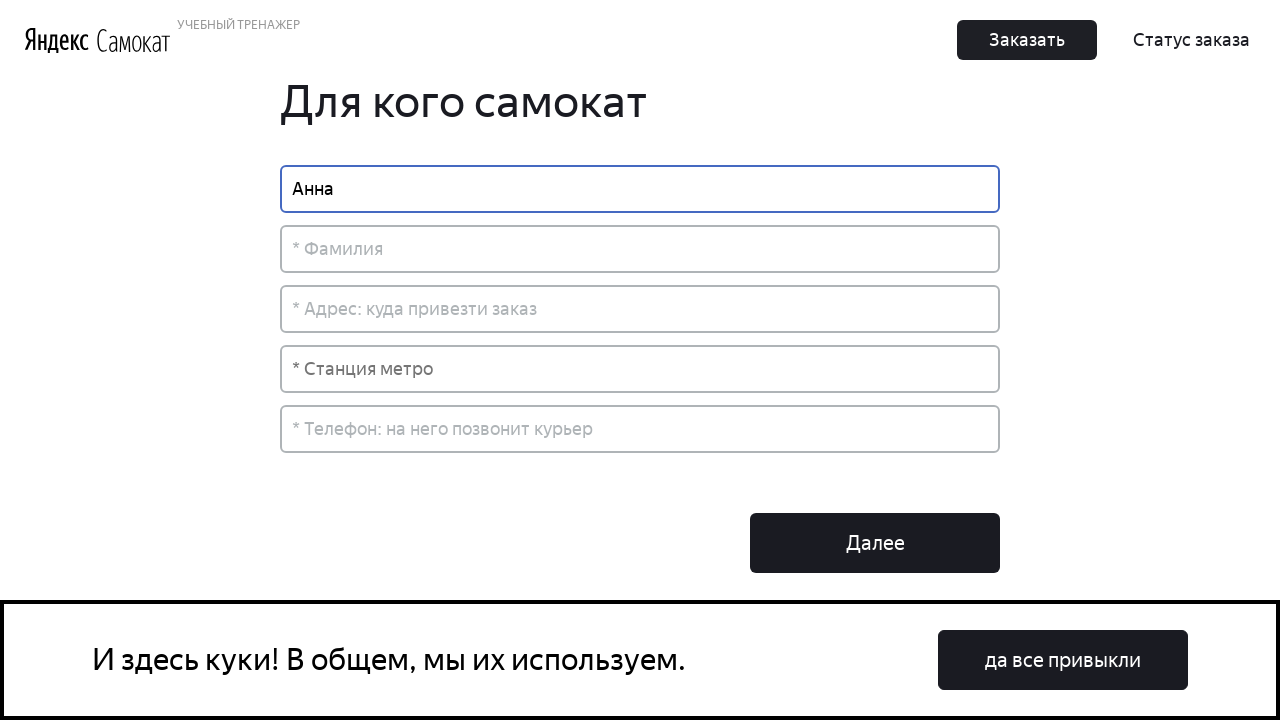

Clicked on last name field at (640, 249) on input[placeholder*='Фамилия']
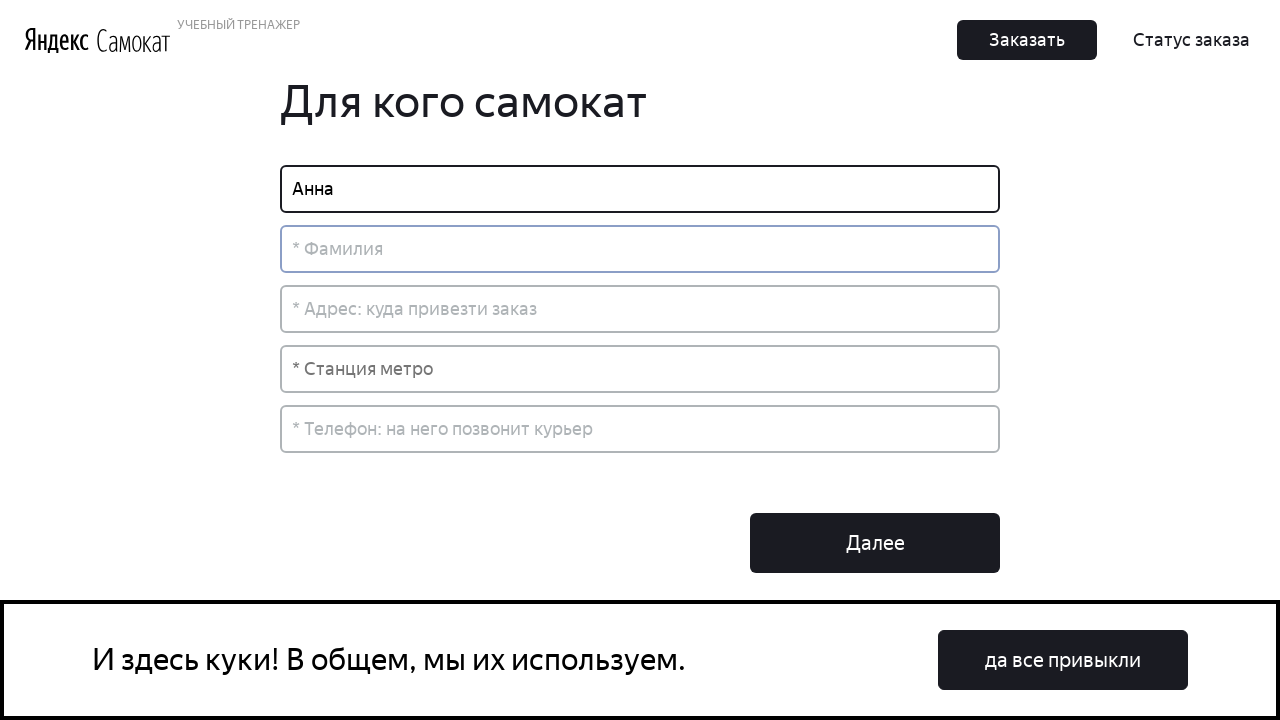

Filled last name field with 'Петрова' on input[placeholder*='Фамилия']
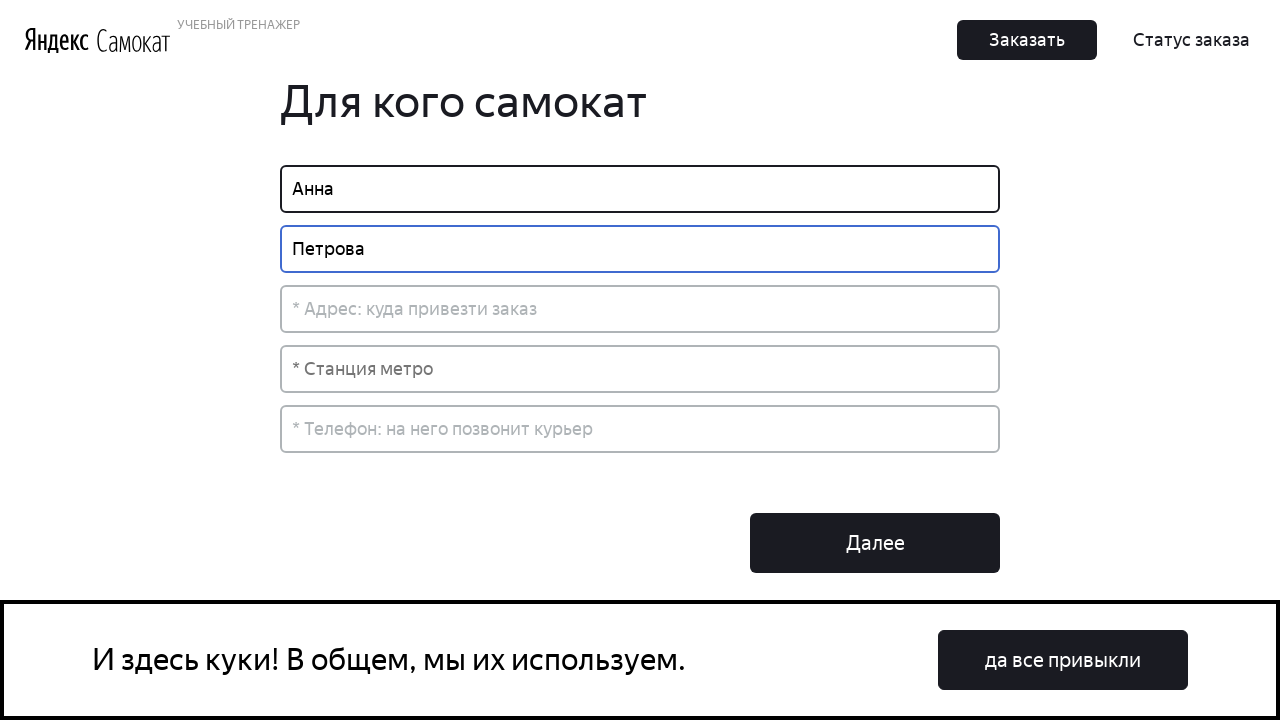

Clicked on address field at (640, 309) on input[placeholder*='Адрес']
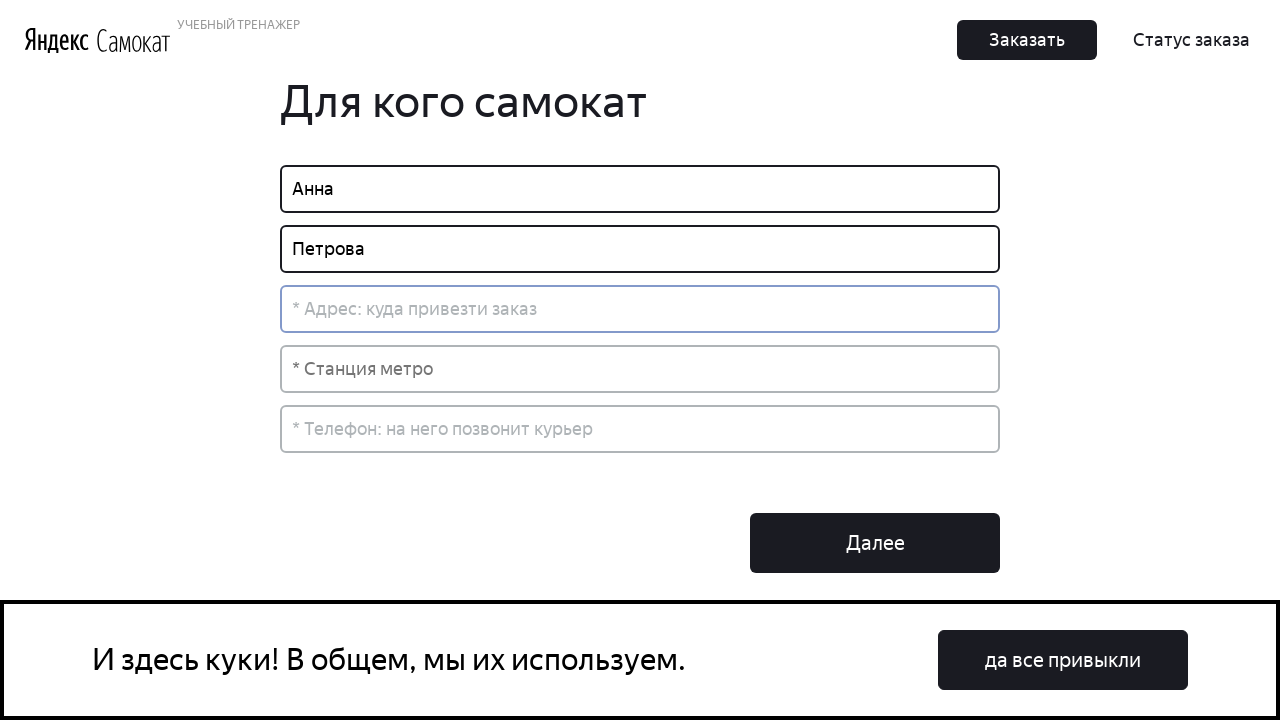

Filled address field with 'Ленинский проспект д.15' on input[placeholder*='Адрес']
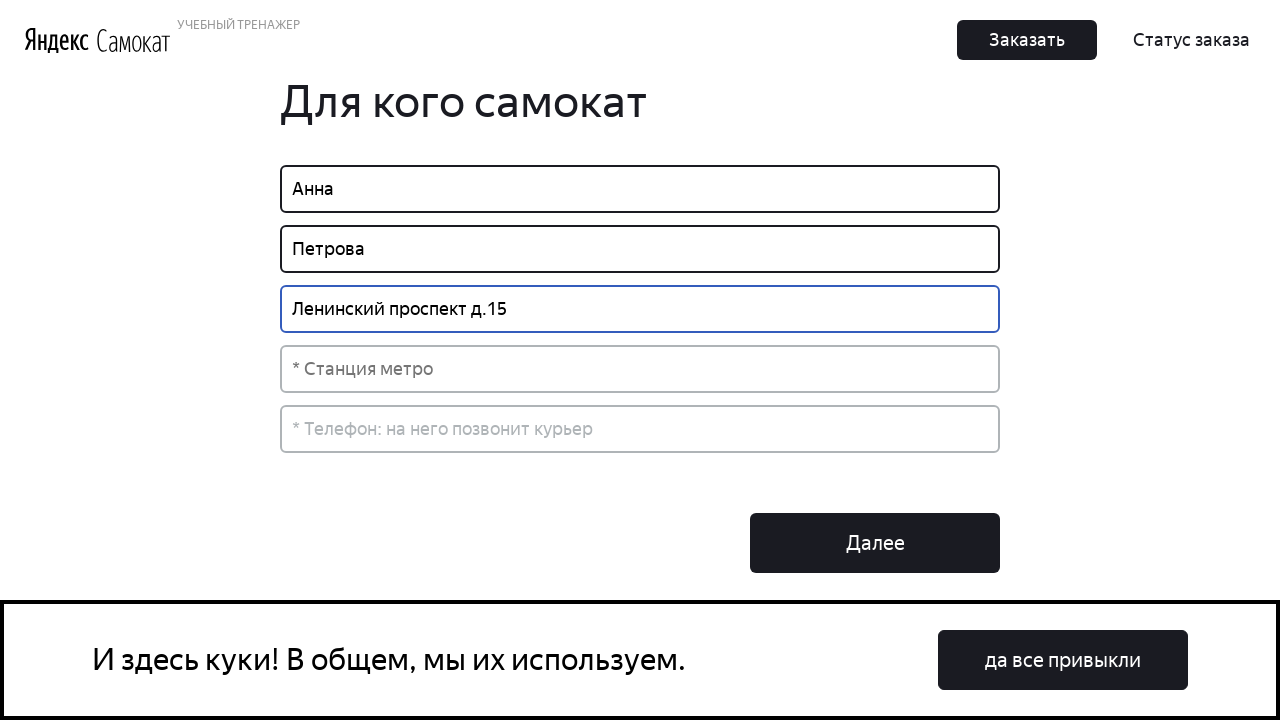

Clicked on metro station field at (640, 369) on input[placeholder*='Станция метро']
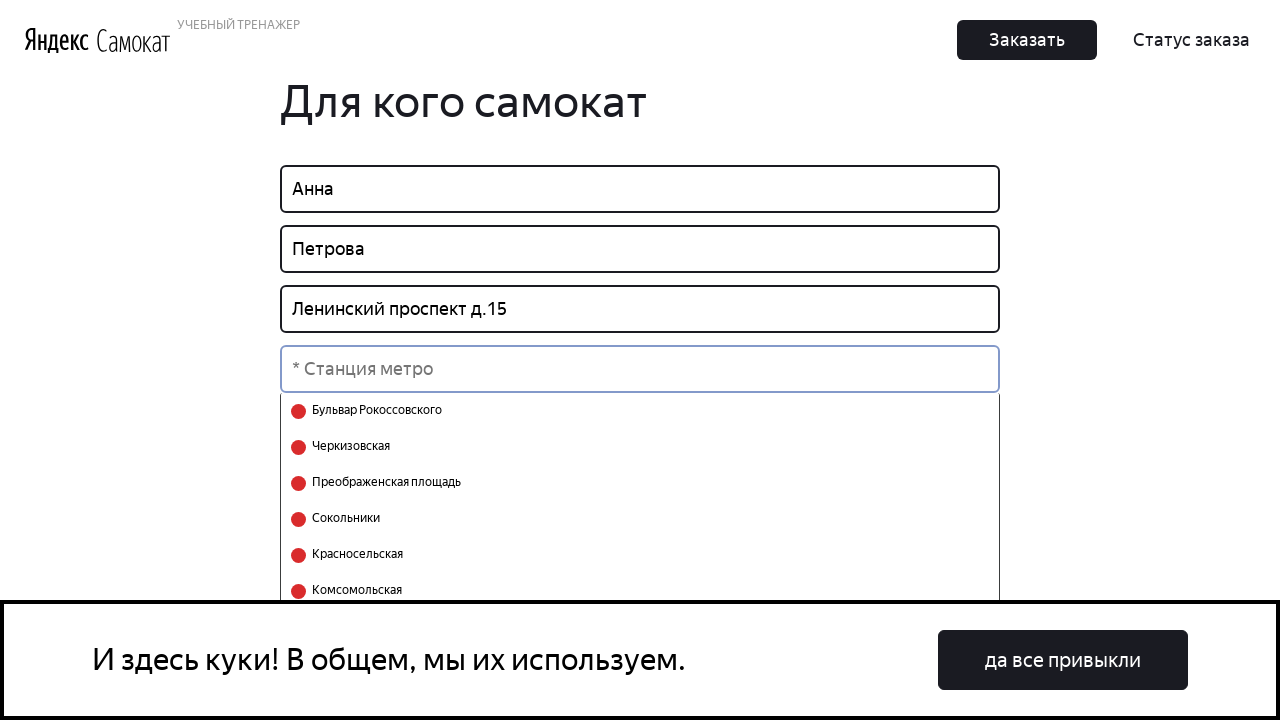

Metro station dropdown options loaded
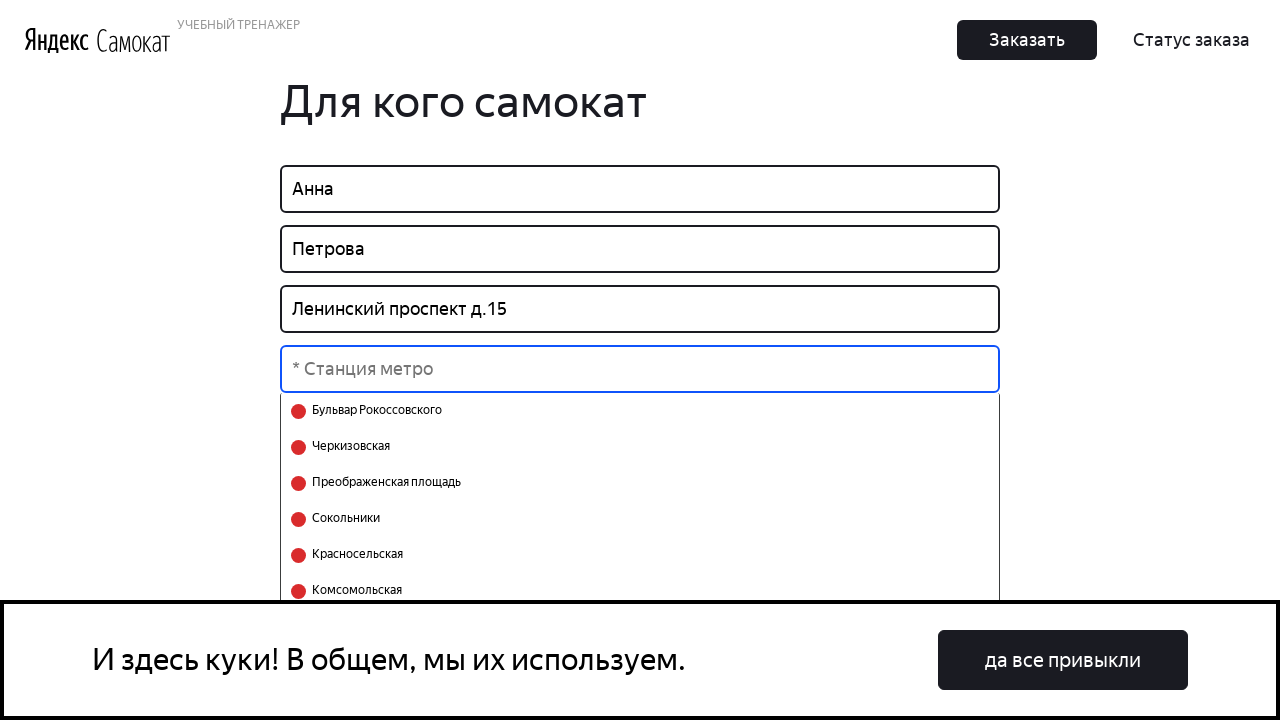

Selected the first metro station from dropdown at (640, 411) on .select-search__options li >> nth=0
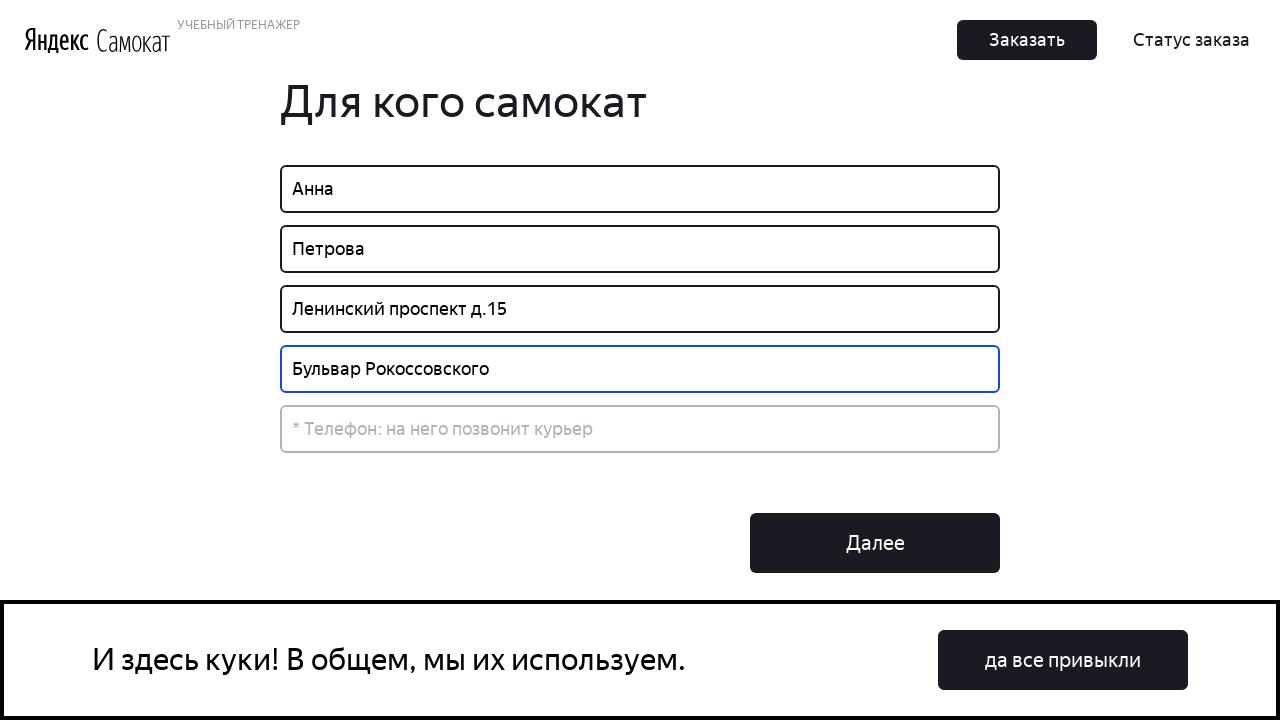

Clicked on phone field at (640, 429) on input[placeholder*='Телефон']
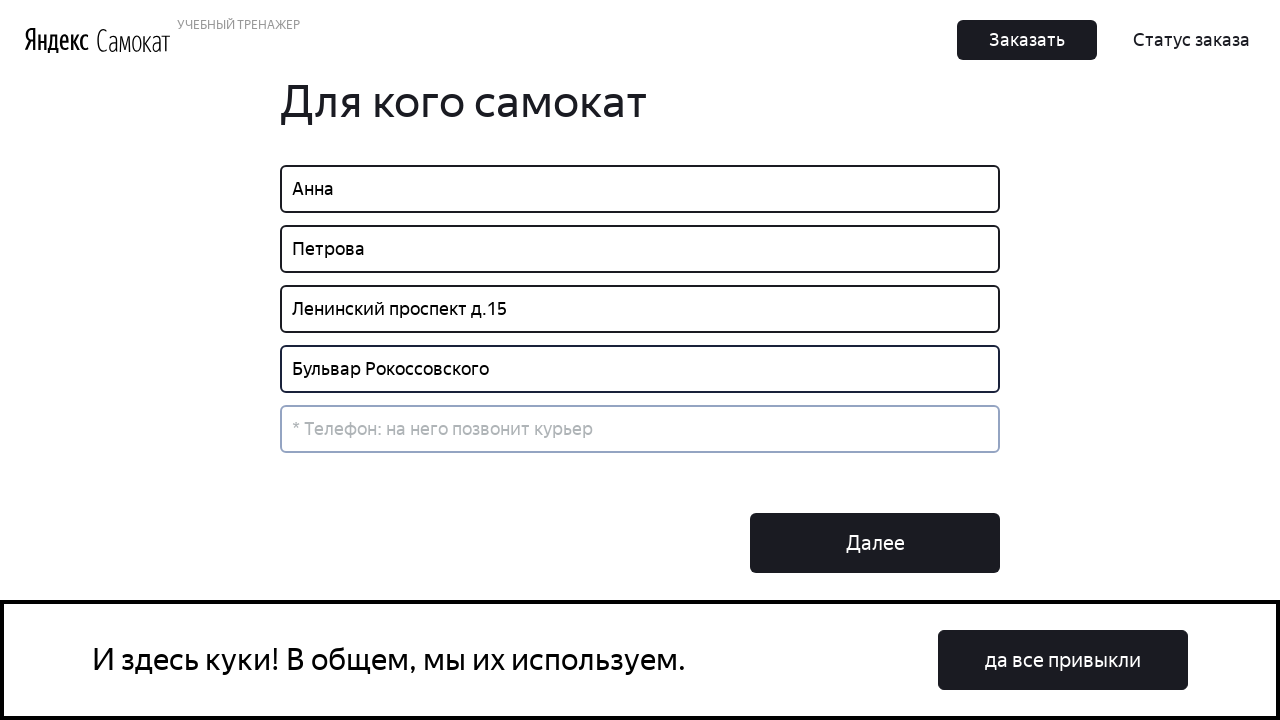

Filled phone field with '89161234567' on input[placeholder*='Телефон']
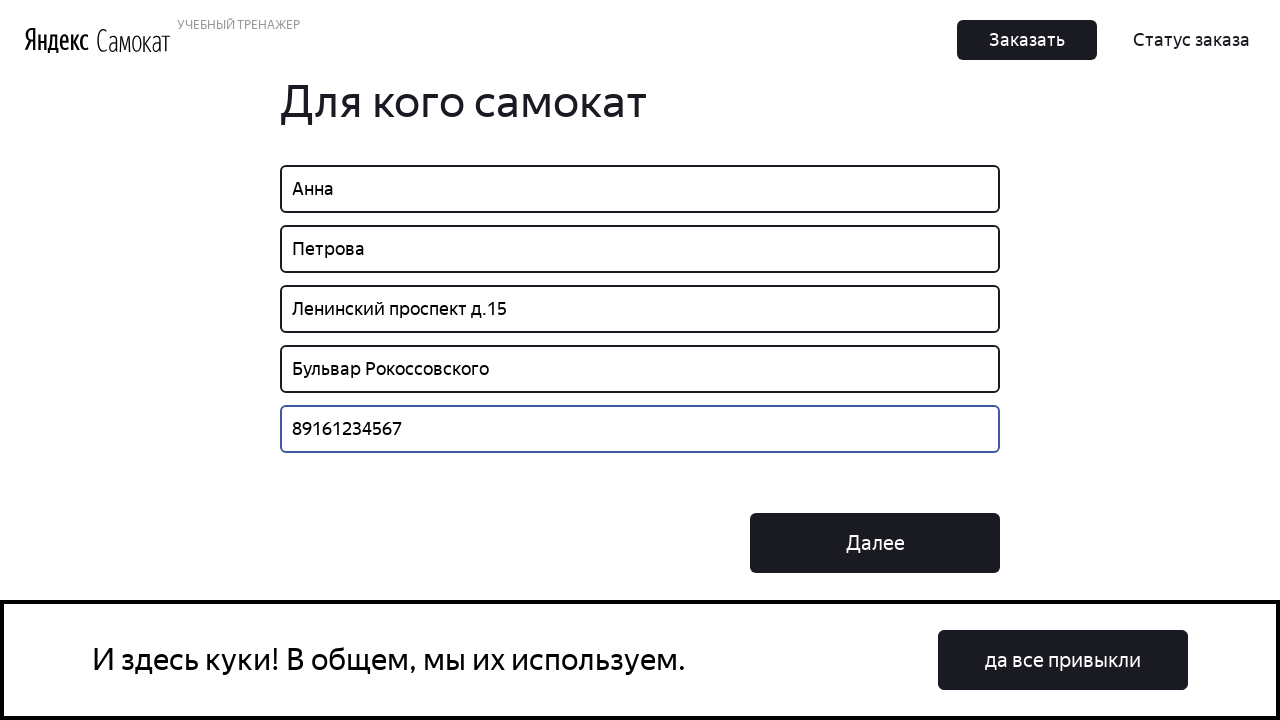

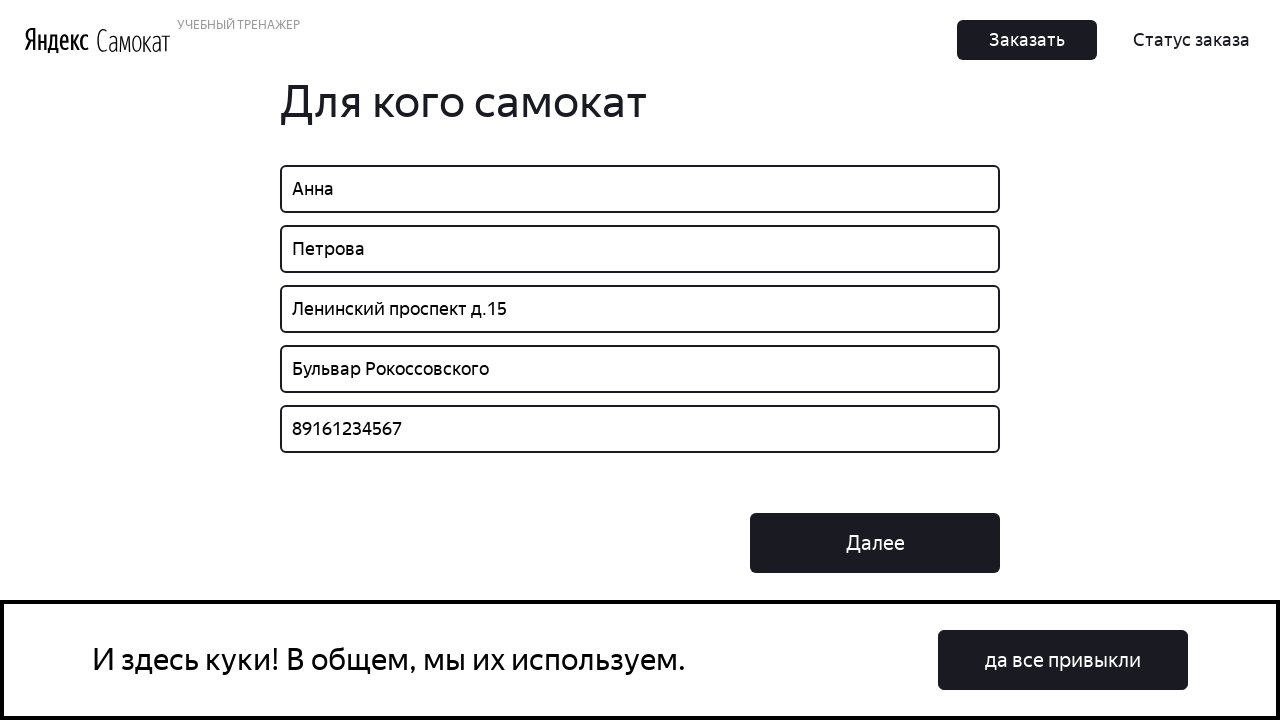